Tests mouse hover functionality by hovering over the first avatar image and verifying that additional user information (caption) is displayed

Starting URL: http://the-internet.herokuapp.com/hovers

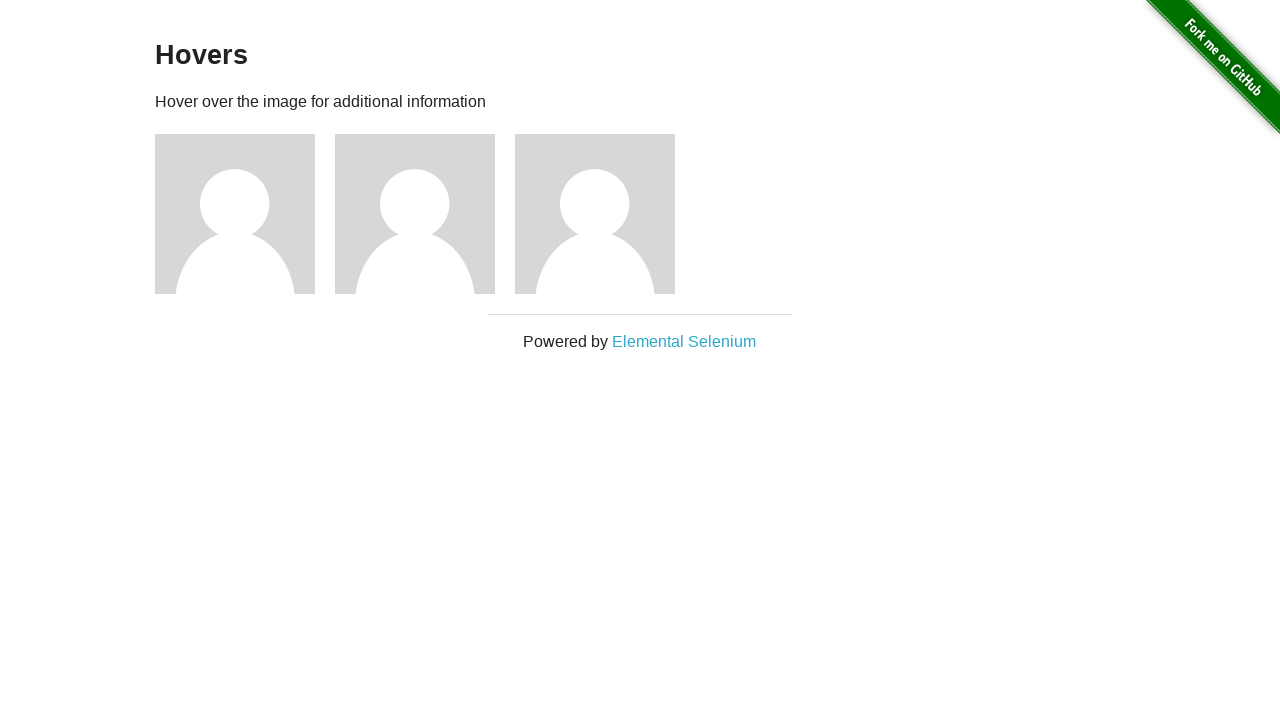

Located the first avatar element
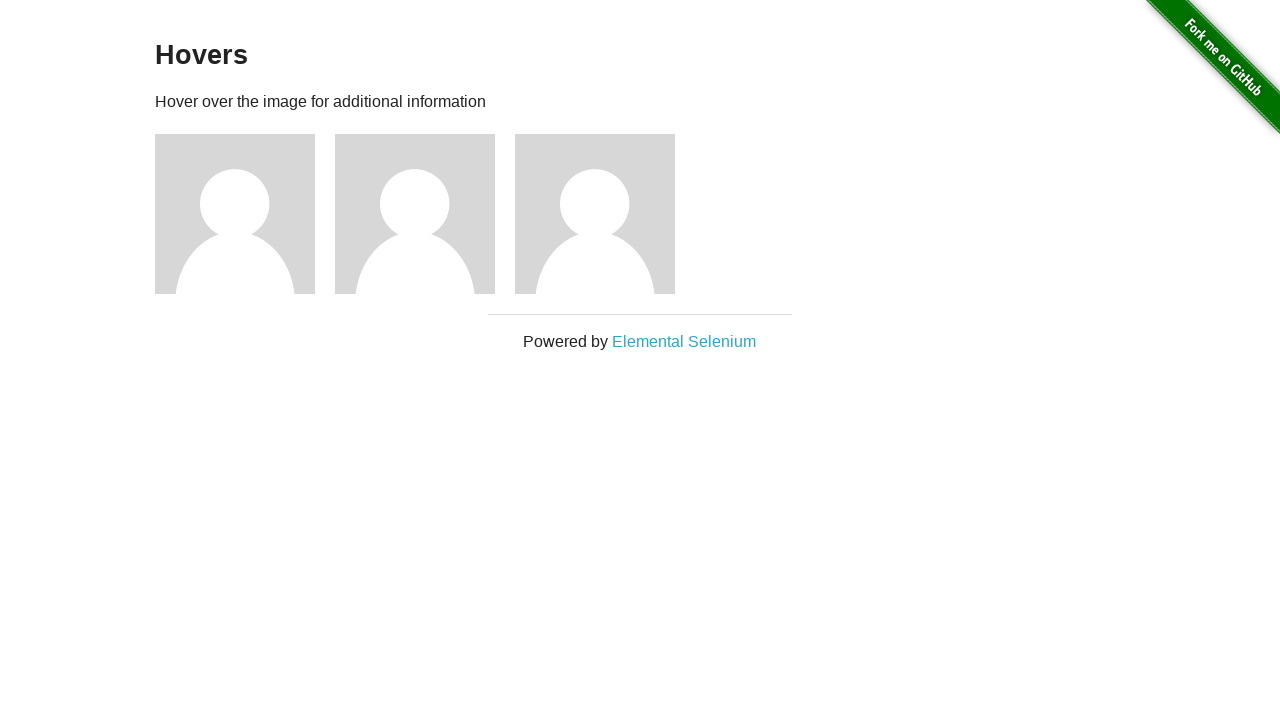

Hovered over the first avatar image at (245, 214) on .figure >> nth=0
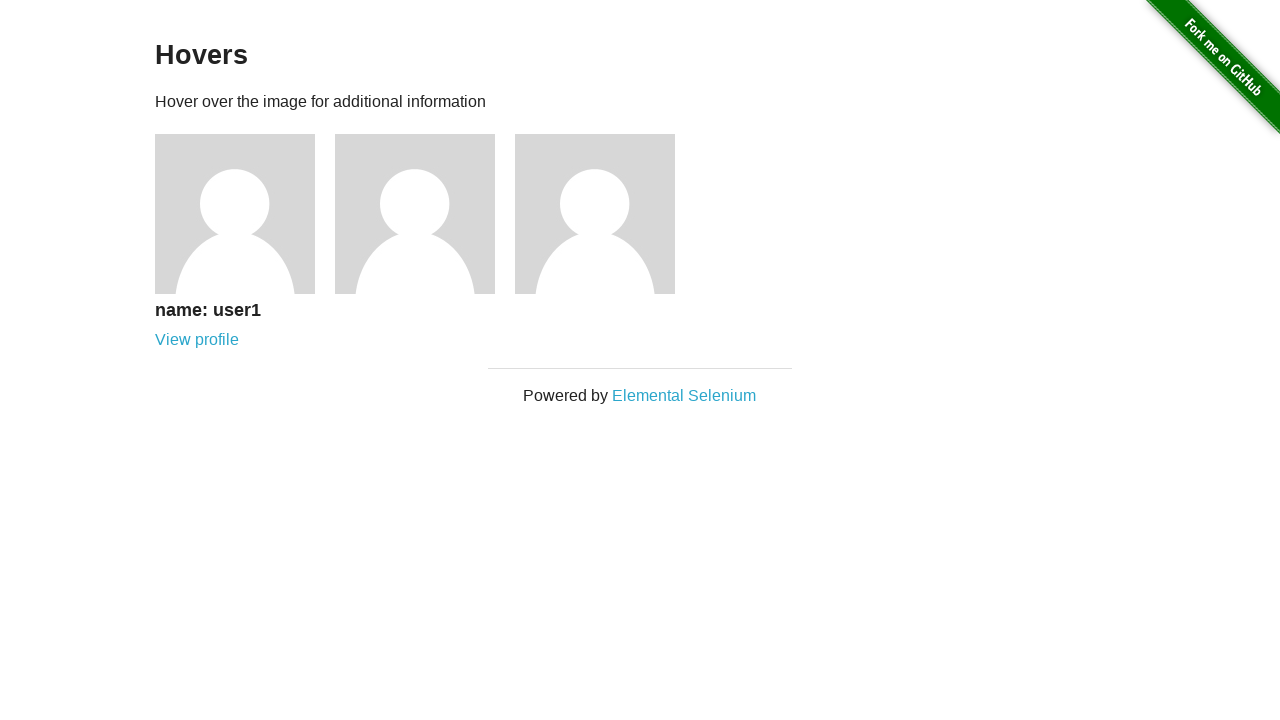

Located the caption element
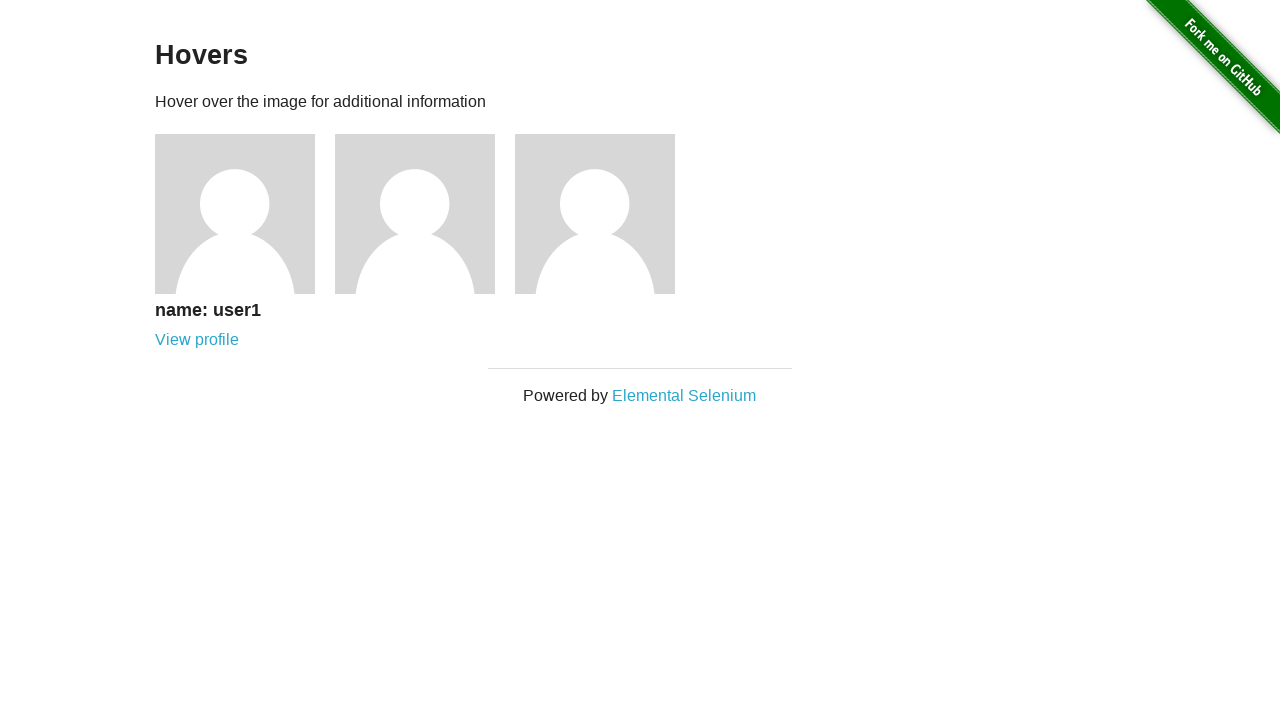

Verified that caption is displayed after hover
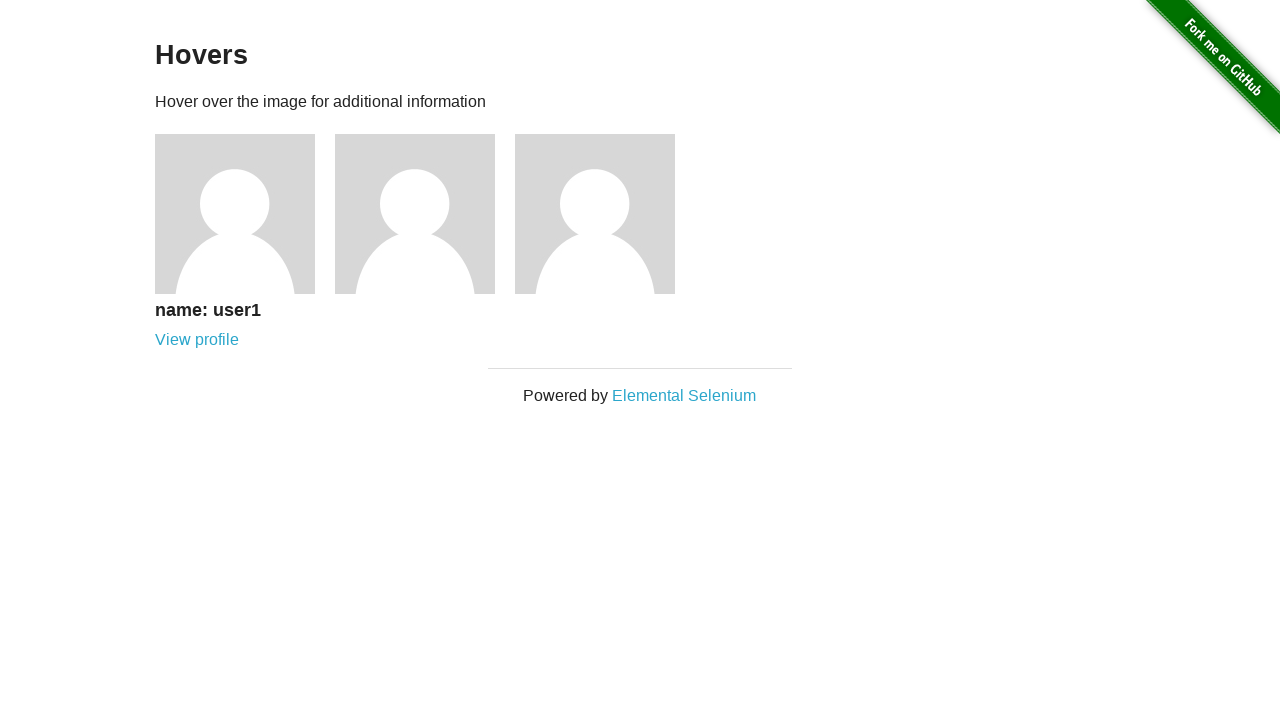

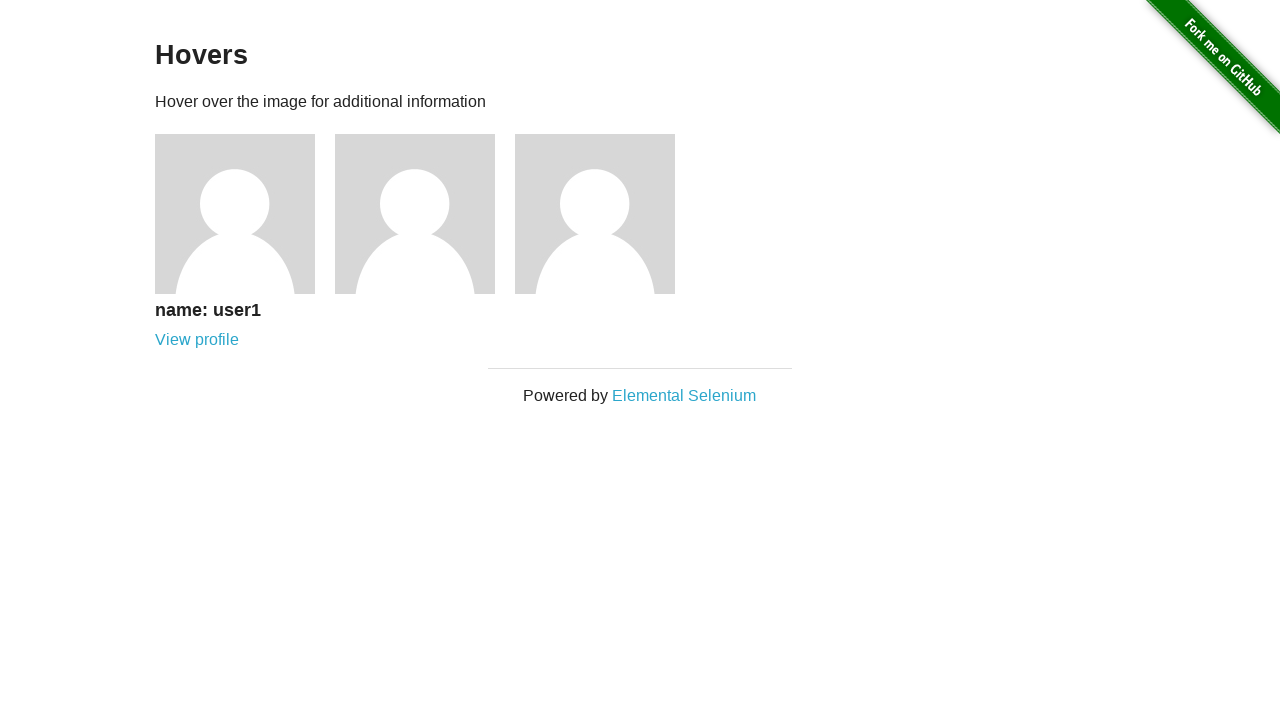